Tests window switching with a more robust approach by storing window handles and finding the new window handle through iteration

Starting URL: http://the-internet.herokuapp.com/windows

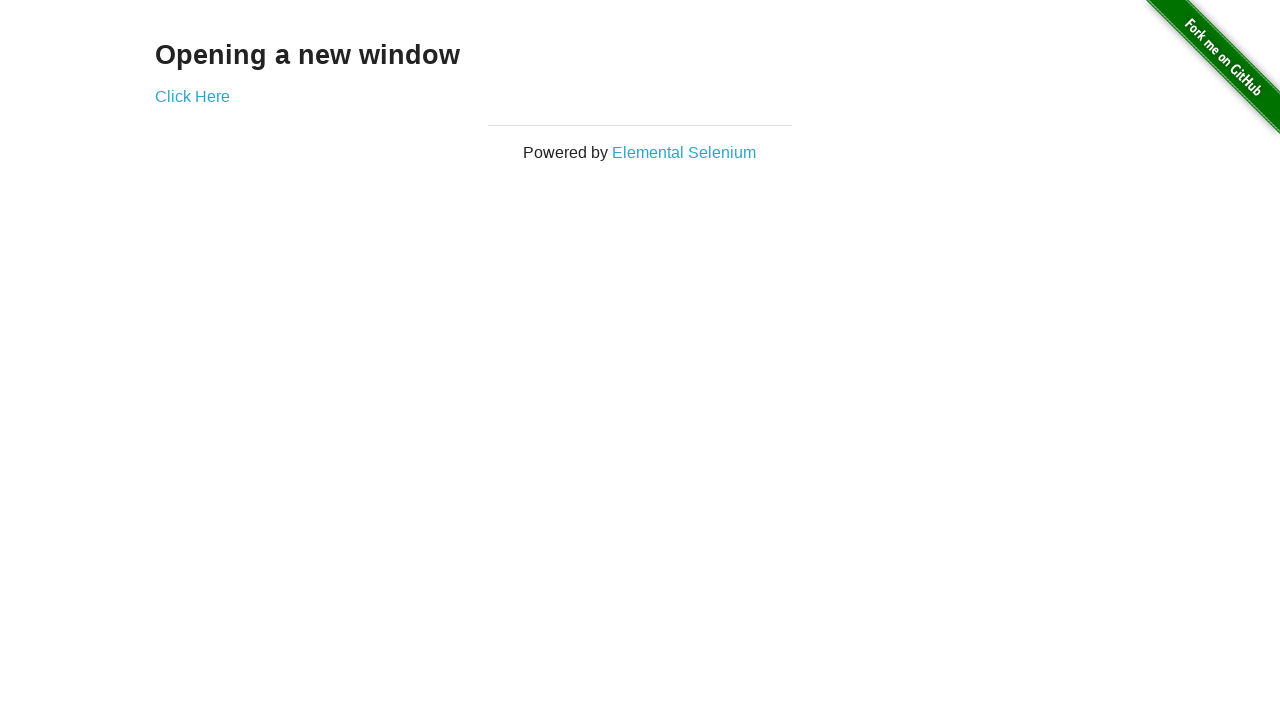

Stored reference to the initial page
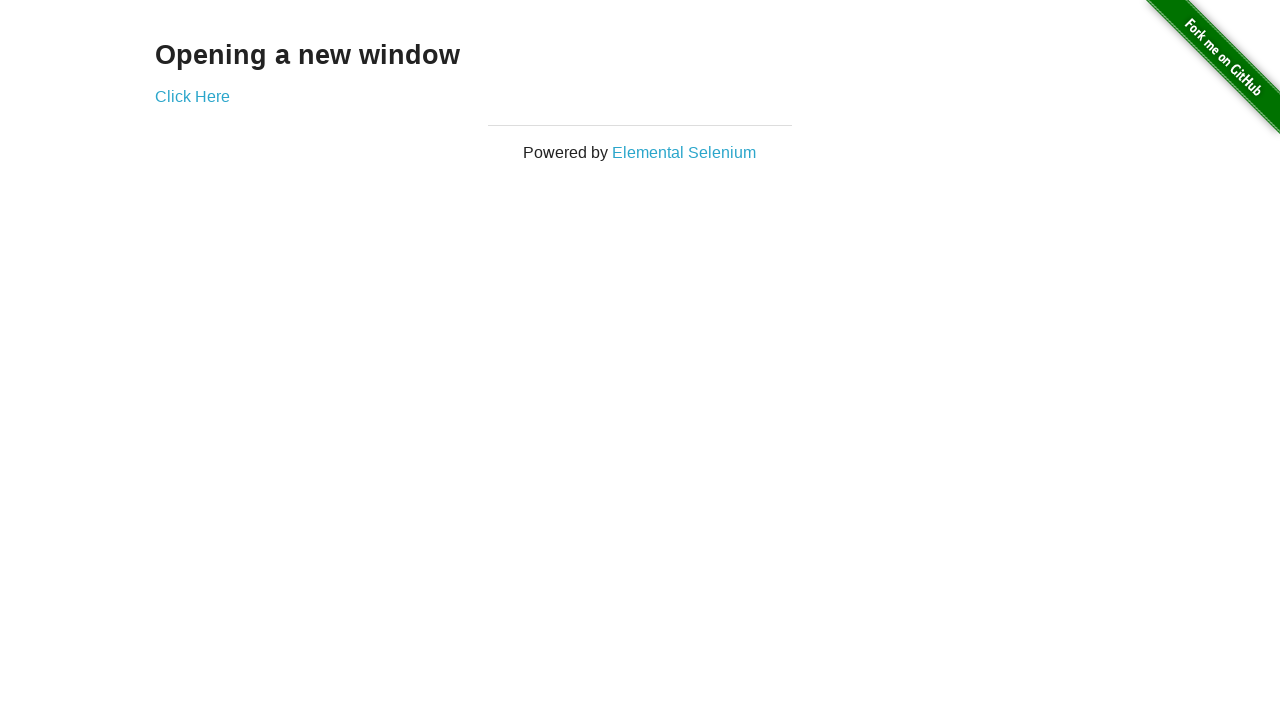

Clicked link to open new window at (192, 96) on .example a
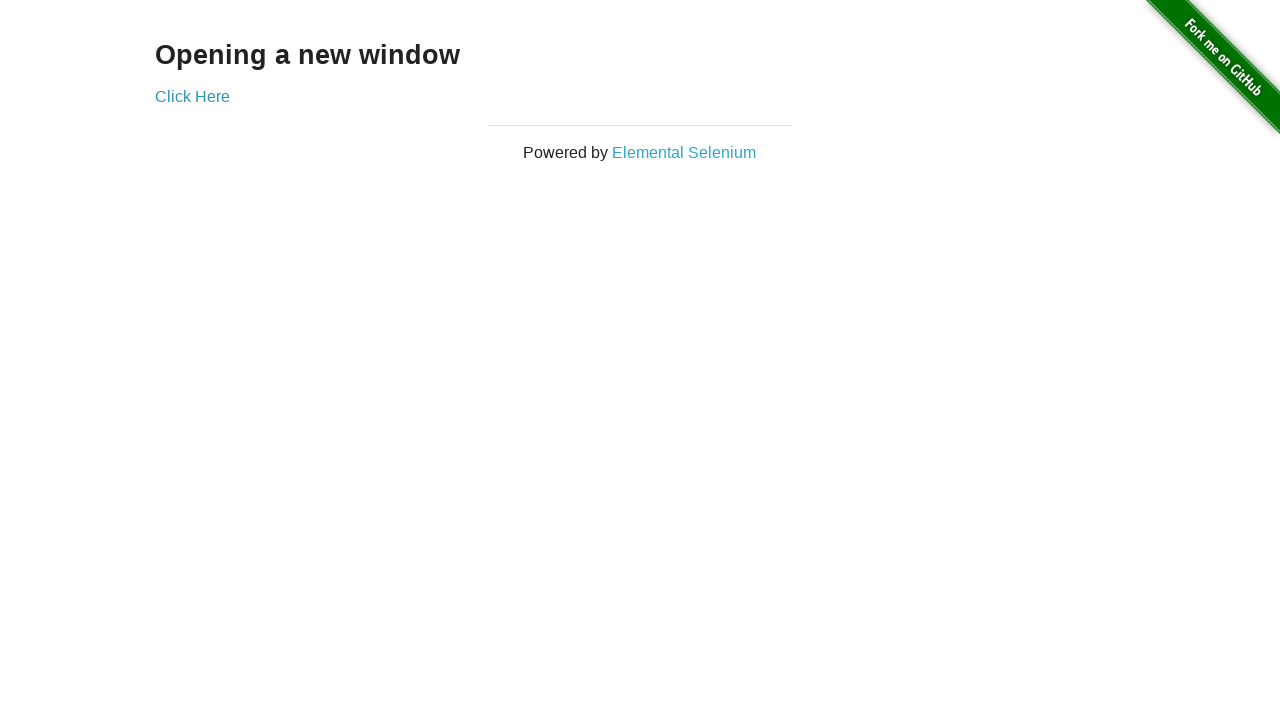

Waited 500ms for new window to open
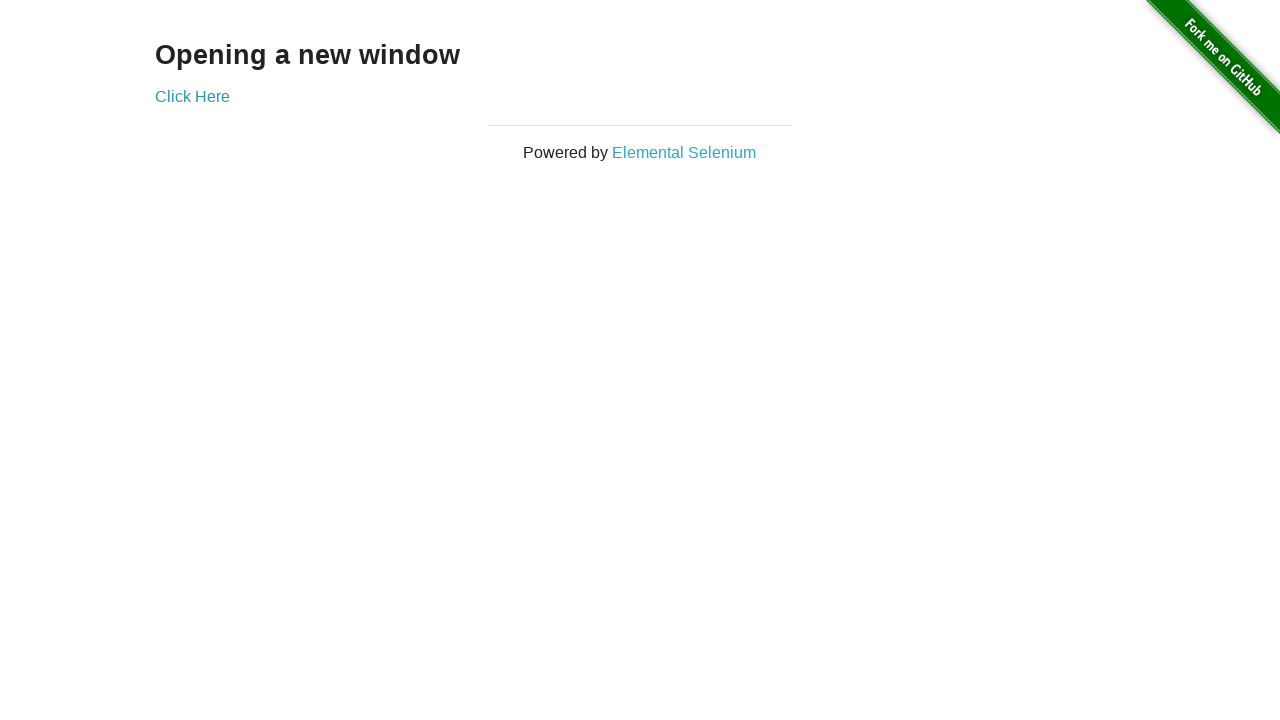

Retrieved all pages from context
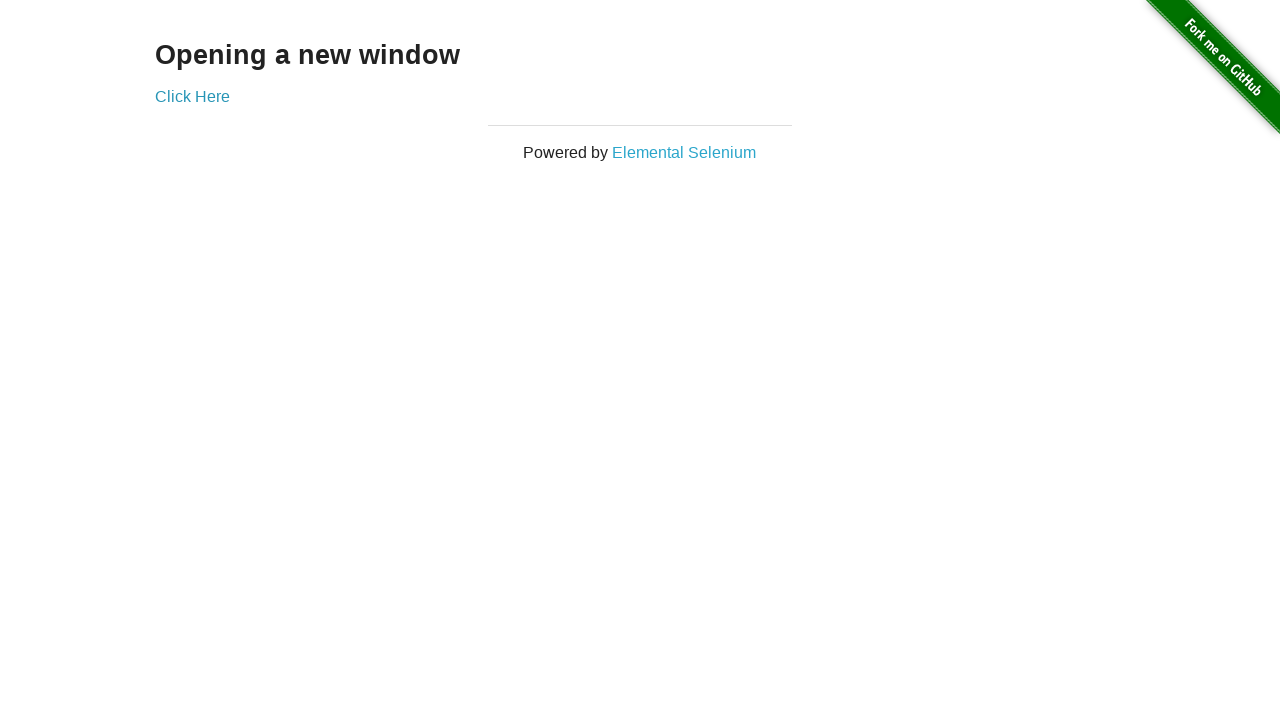

Found new window handle by iterating through pages
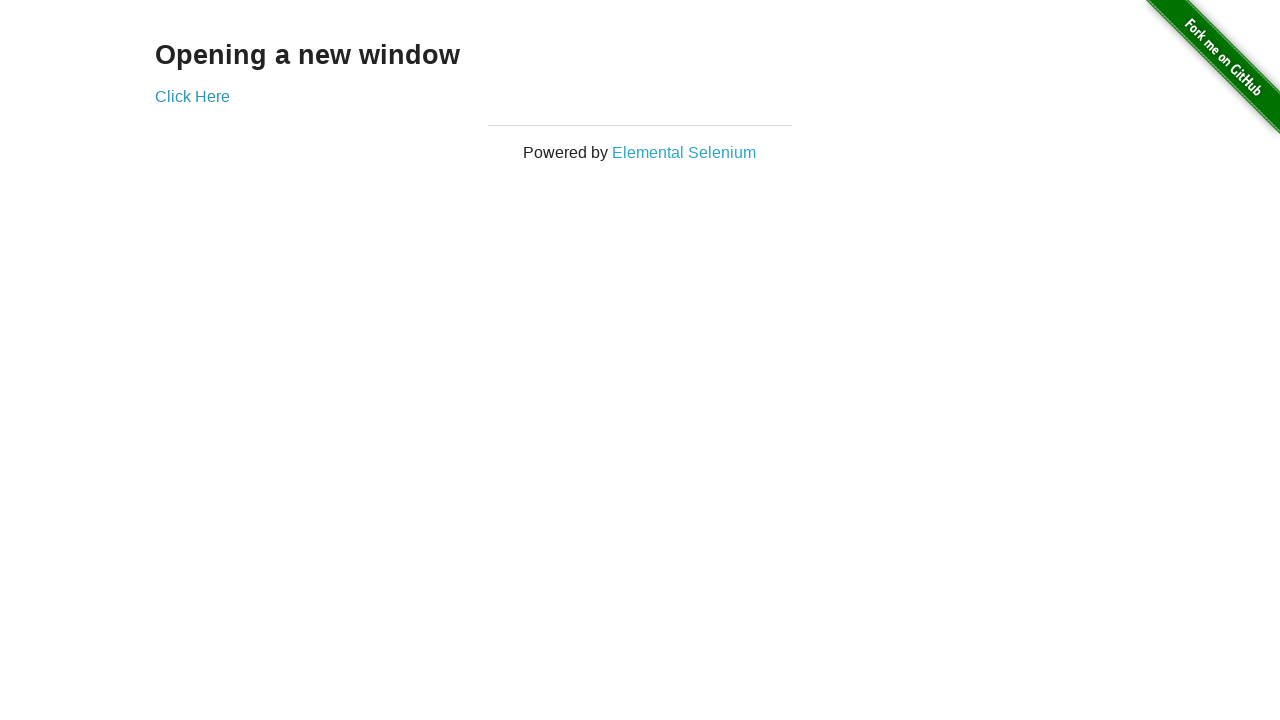

Switched focus to original window
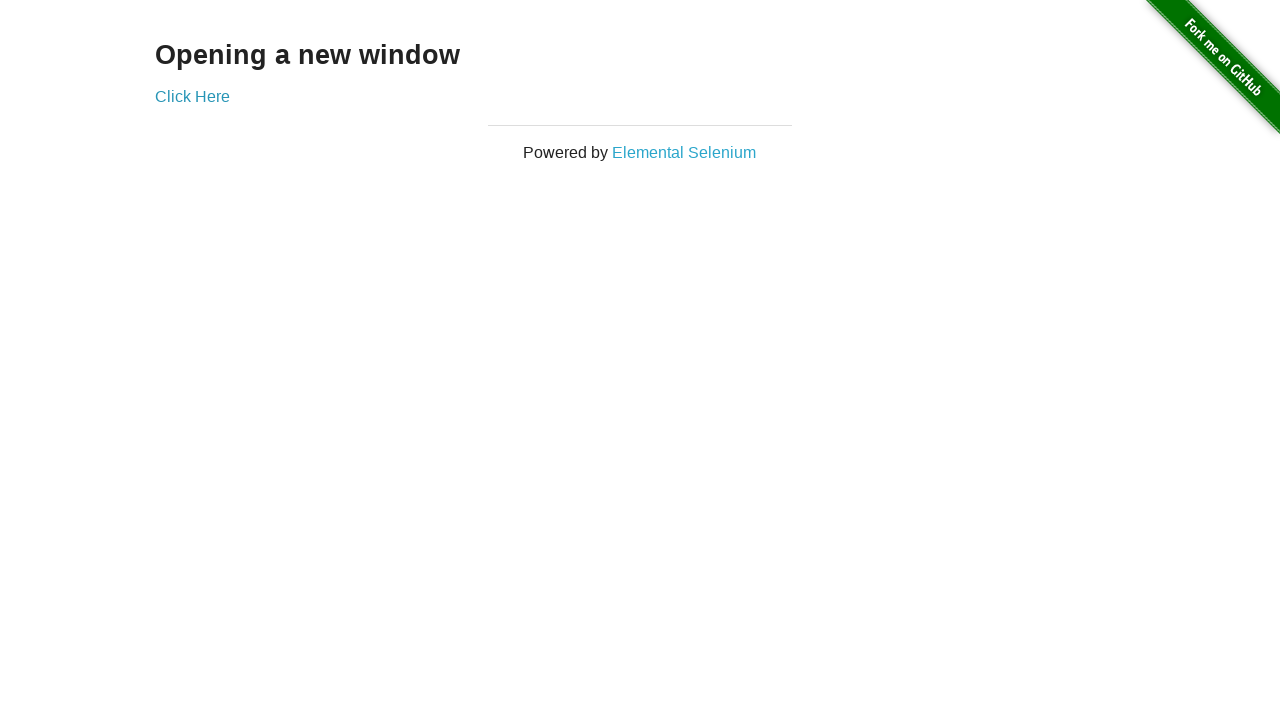

Verified original window title does not contain 'New Window'
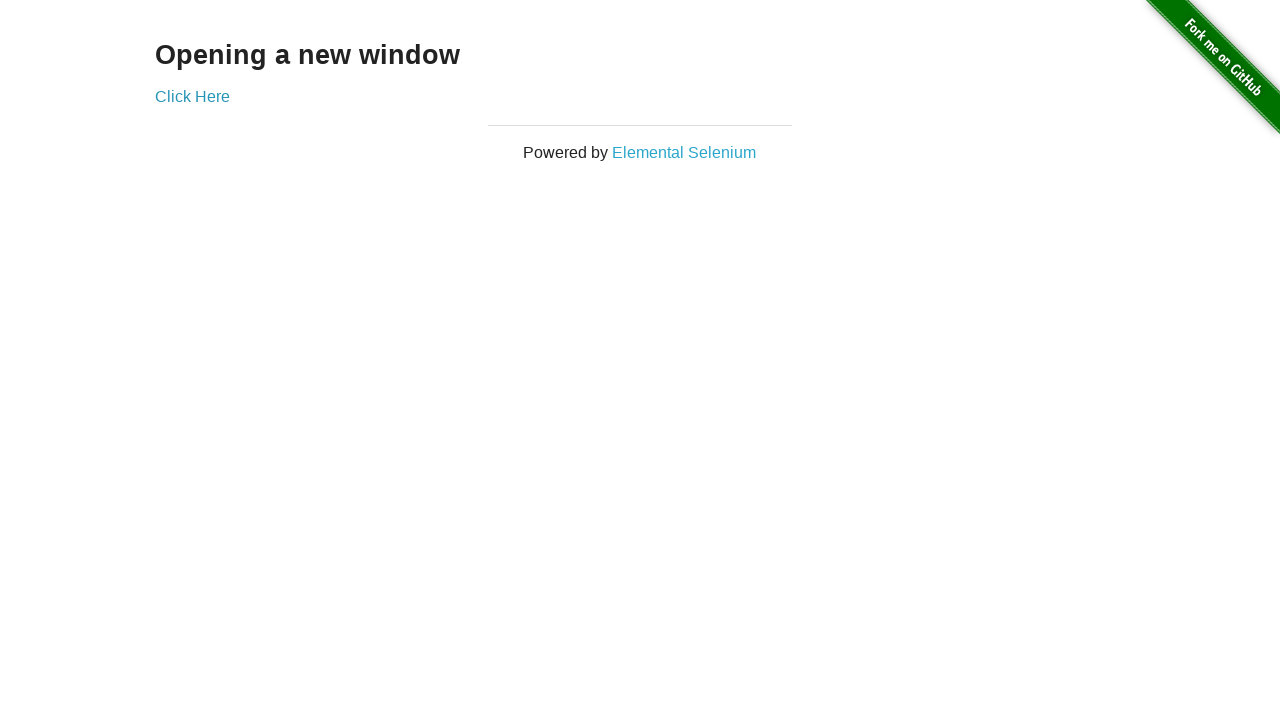

Switched focus to new window
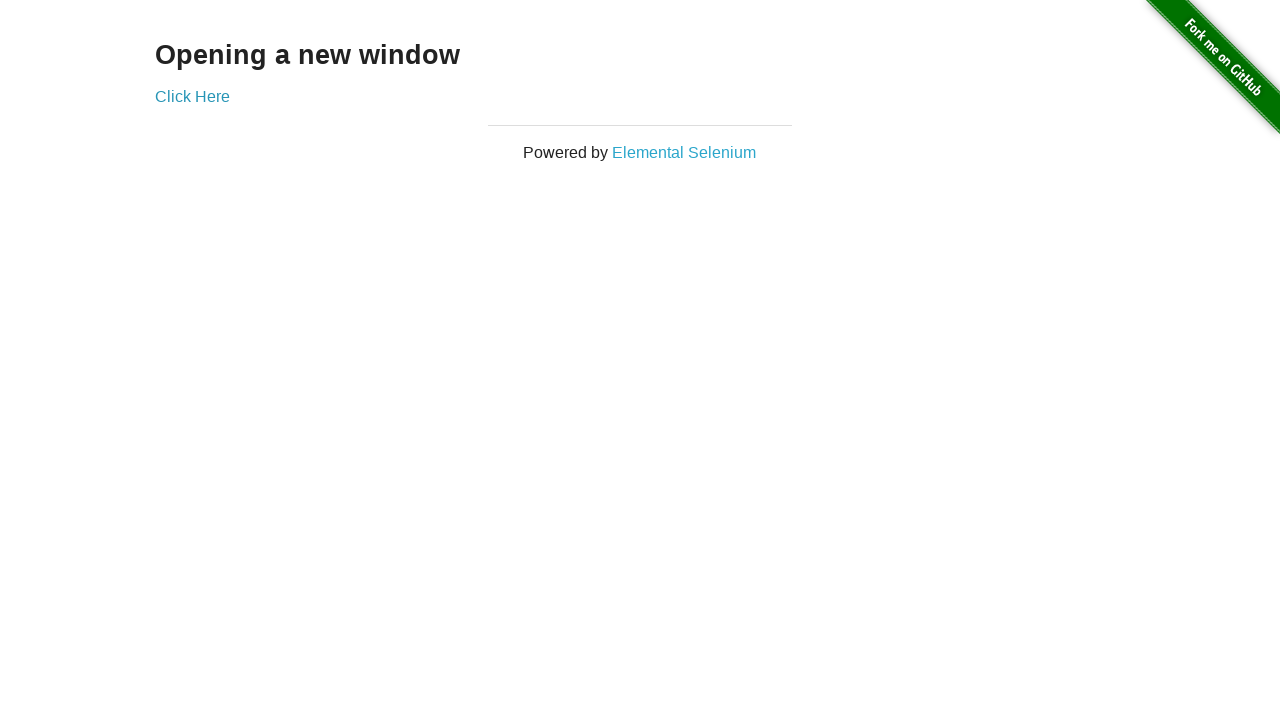

Verified new window title is 'New Window'
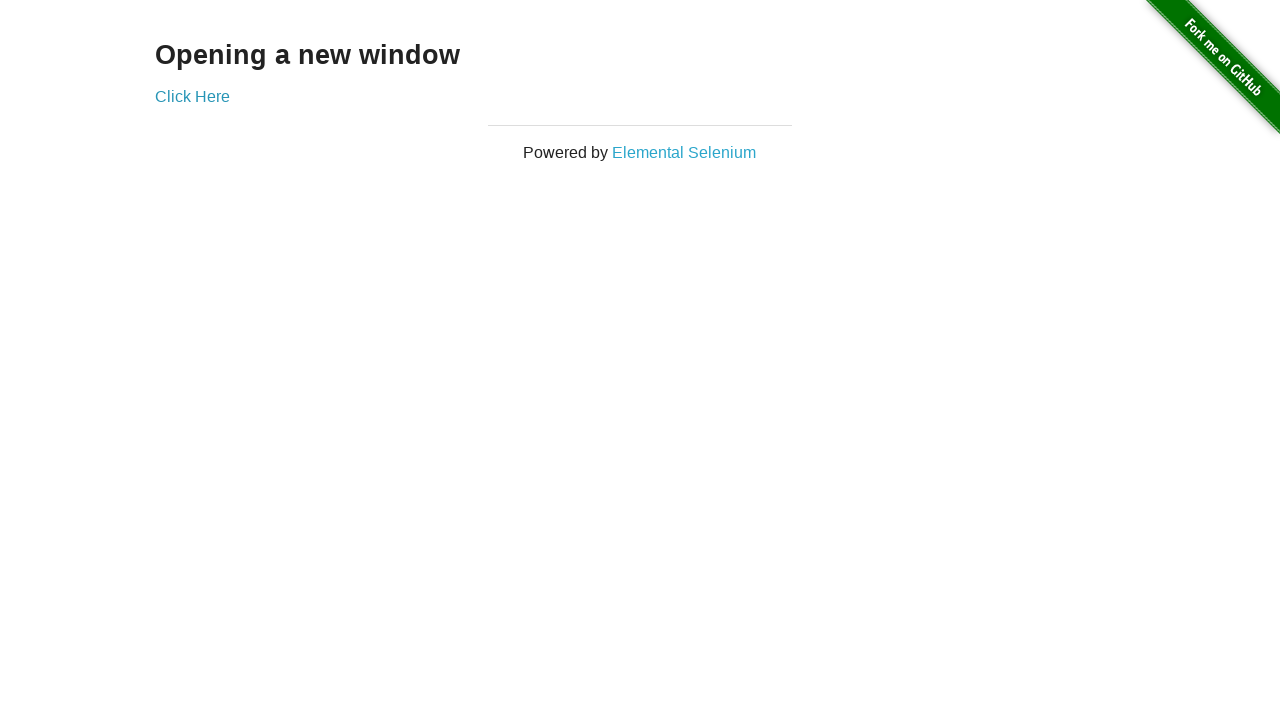

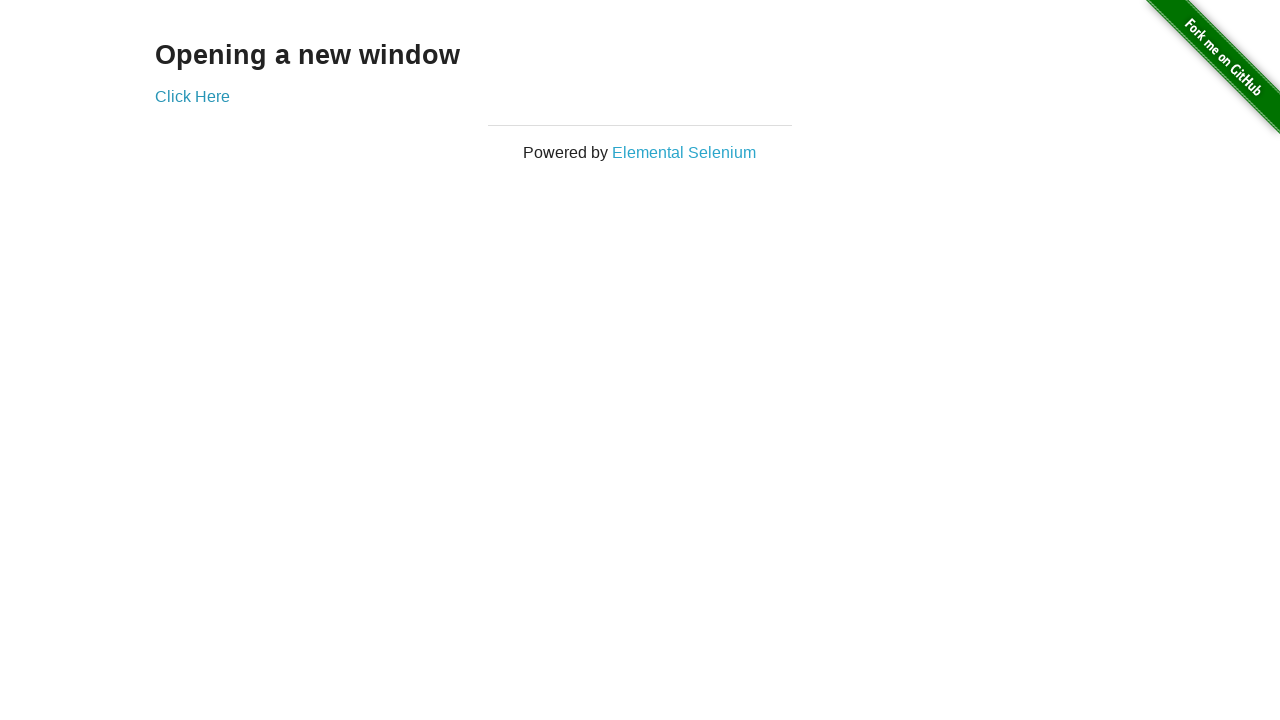